Tests the search functionality on the Royal Bank of Scotland personal banking website by entering "savings" as a search query and submitting the form.

Starting URL: https://personal.rbs.co.uk/personal.html

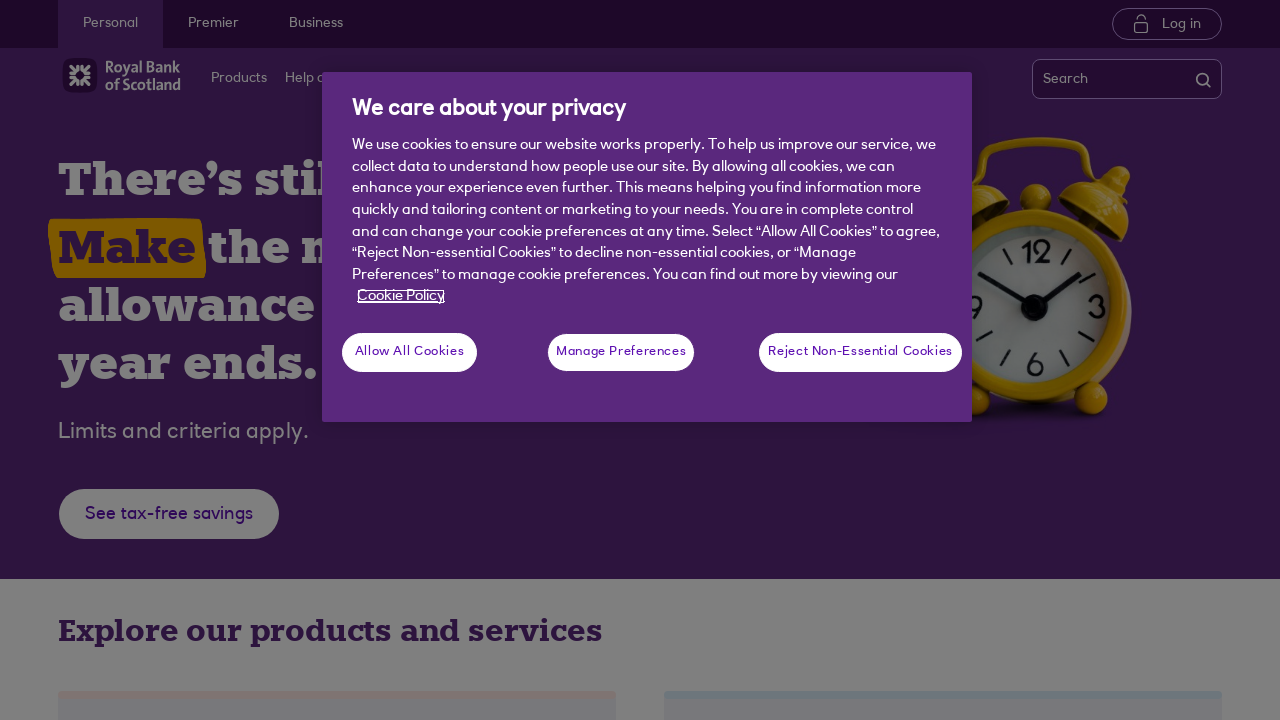

Filled search box with 'savings' on input[name='q']
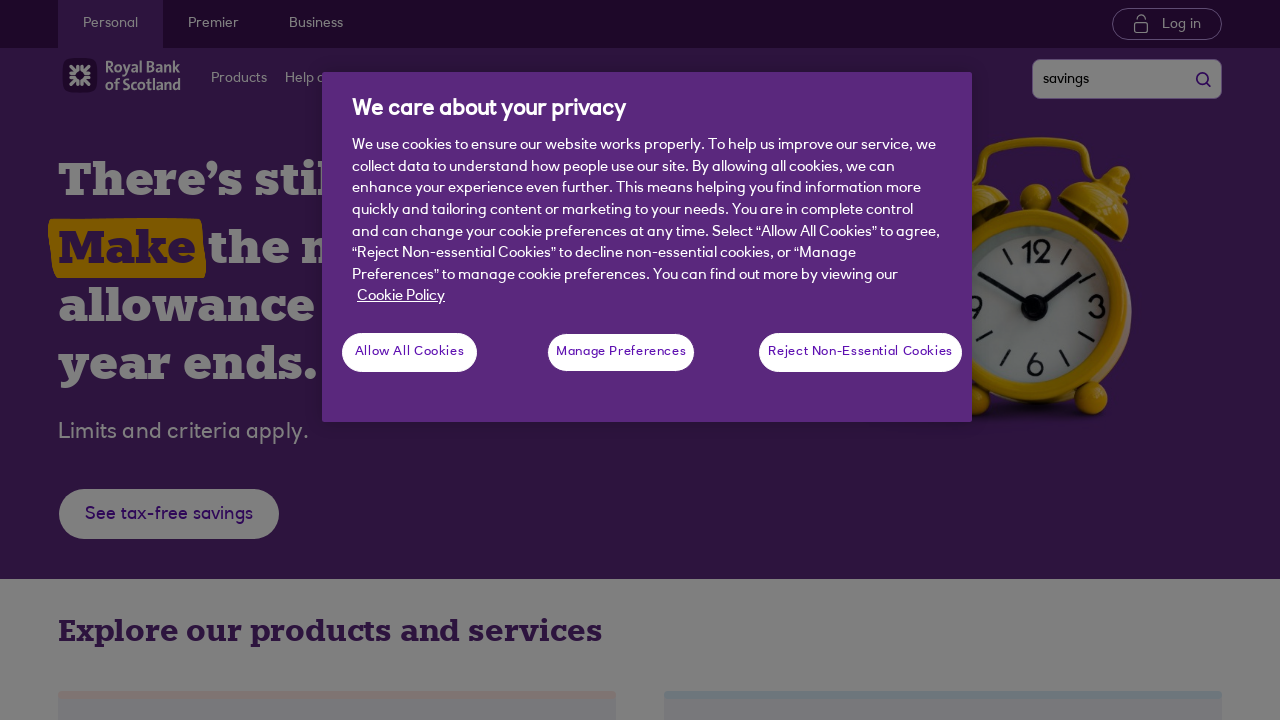

Pressed Enter to submit search form on input[name='q']
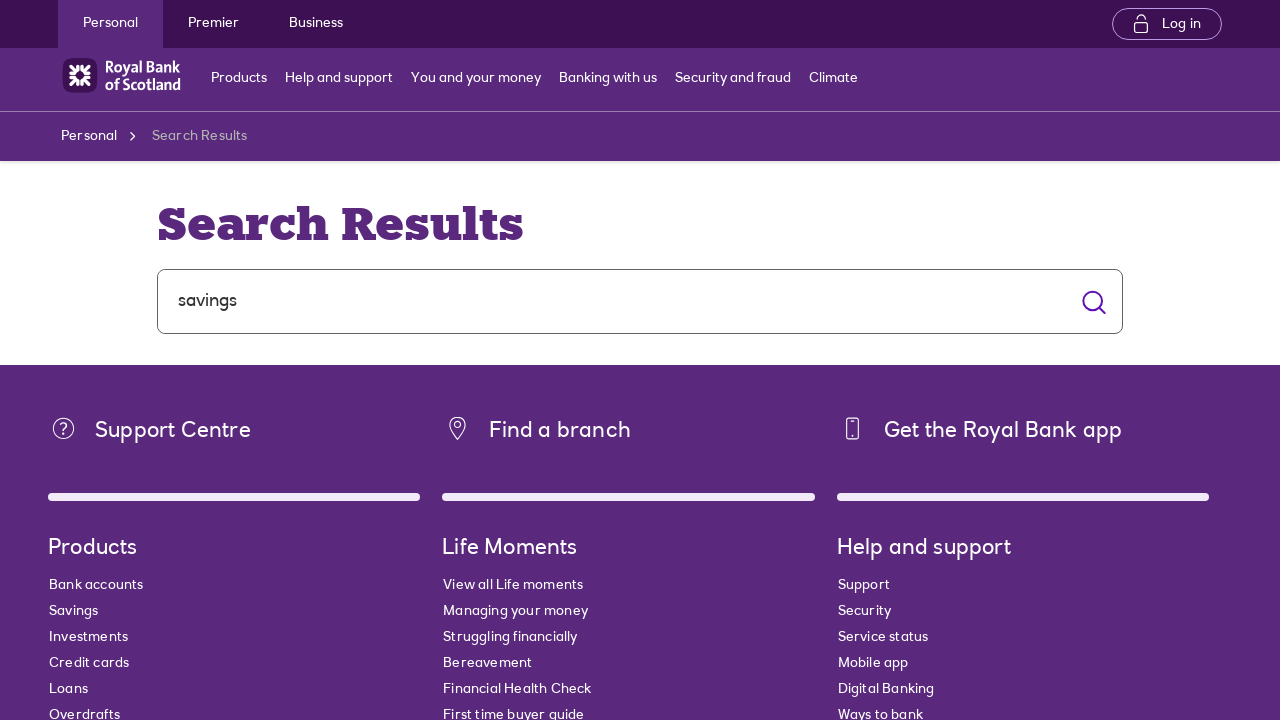

Search results page loaded and network idle
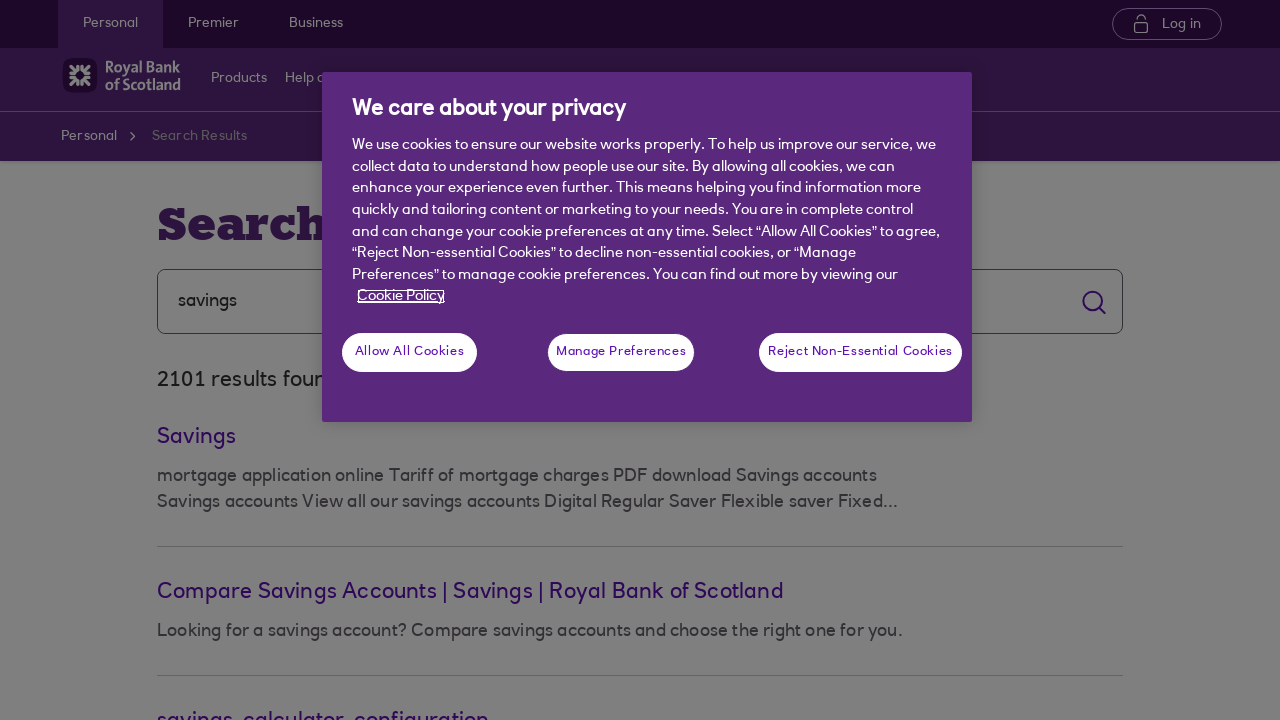

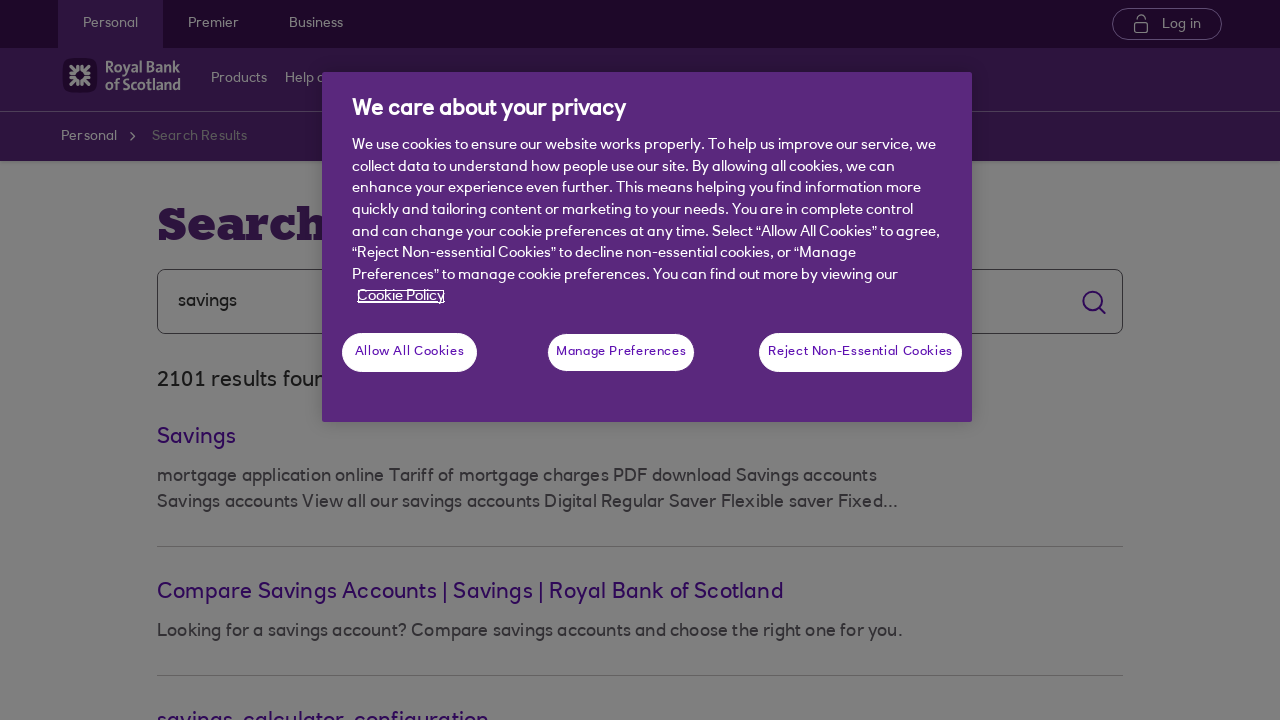